Verifies UI elements on the login page including the "Remember me" checkbox label text, "Forgot your password?" link text, and the href attribute of the forgot password link.

Starting URL: https://login1.nextbasecrm.com/

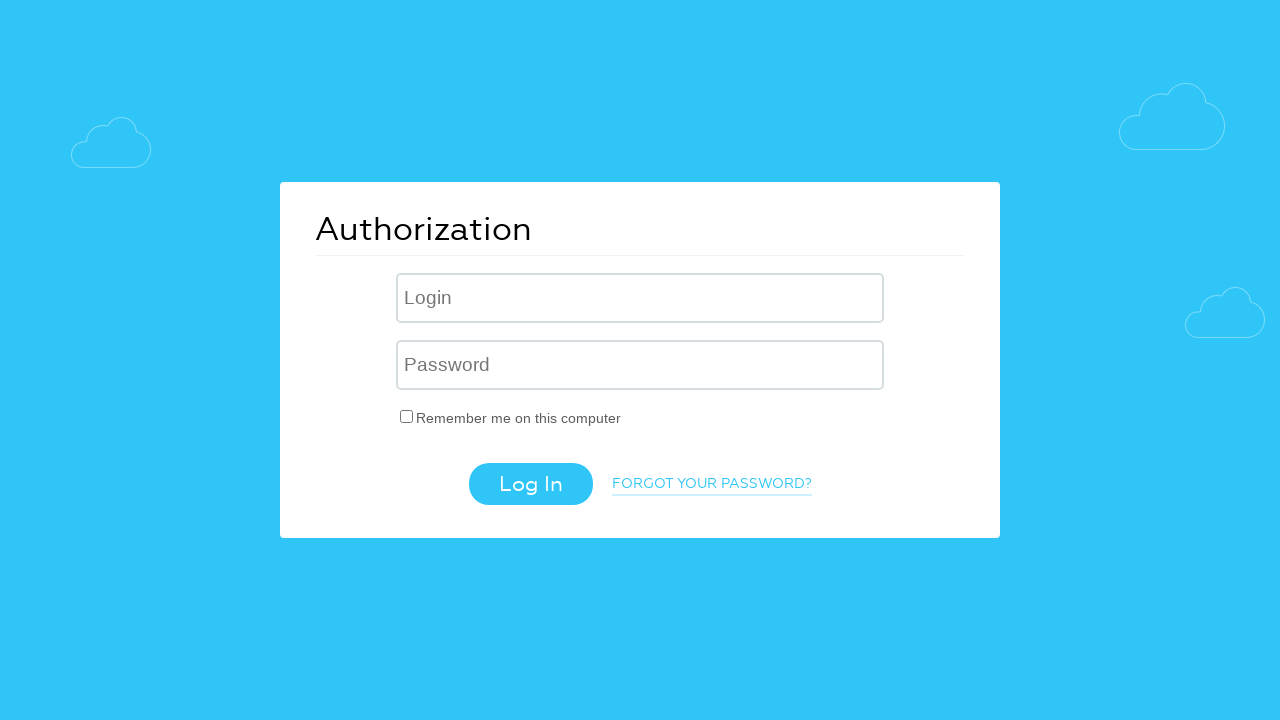

Login page loaded - 'Remember me' checkbox label selector found
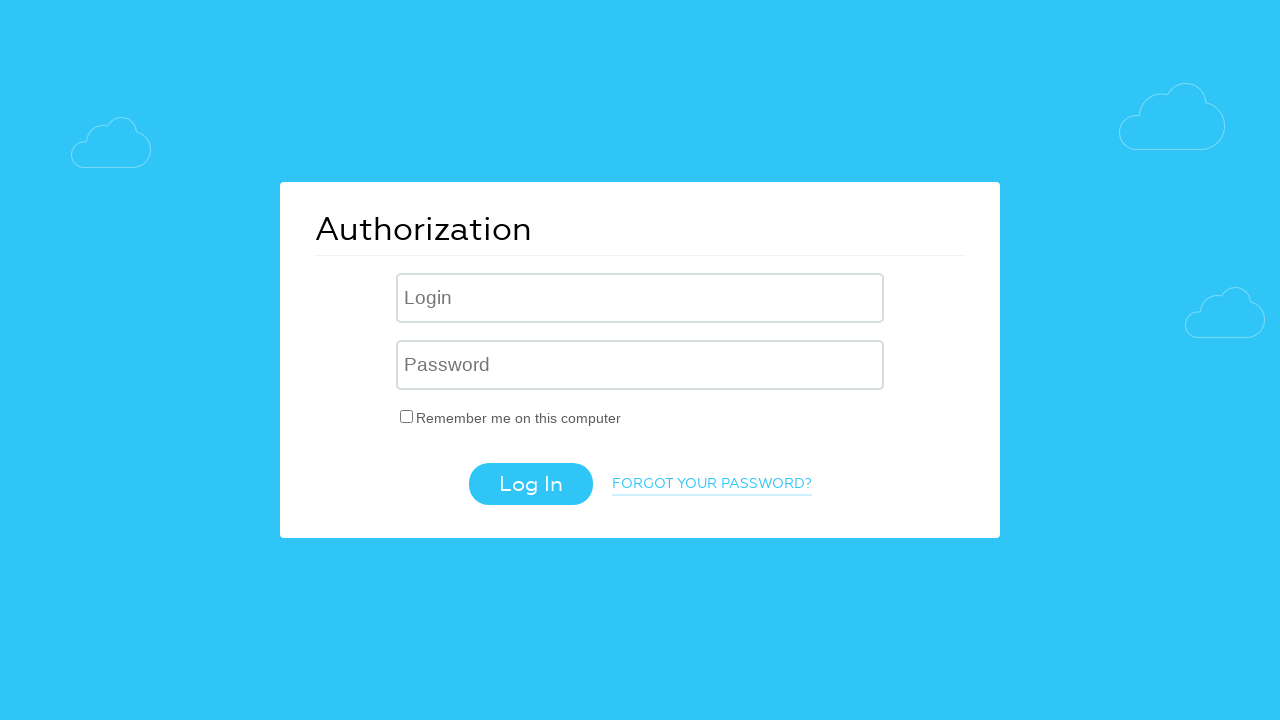

Located 'Remember me' checkbox label element
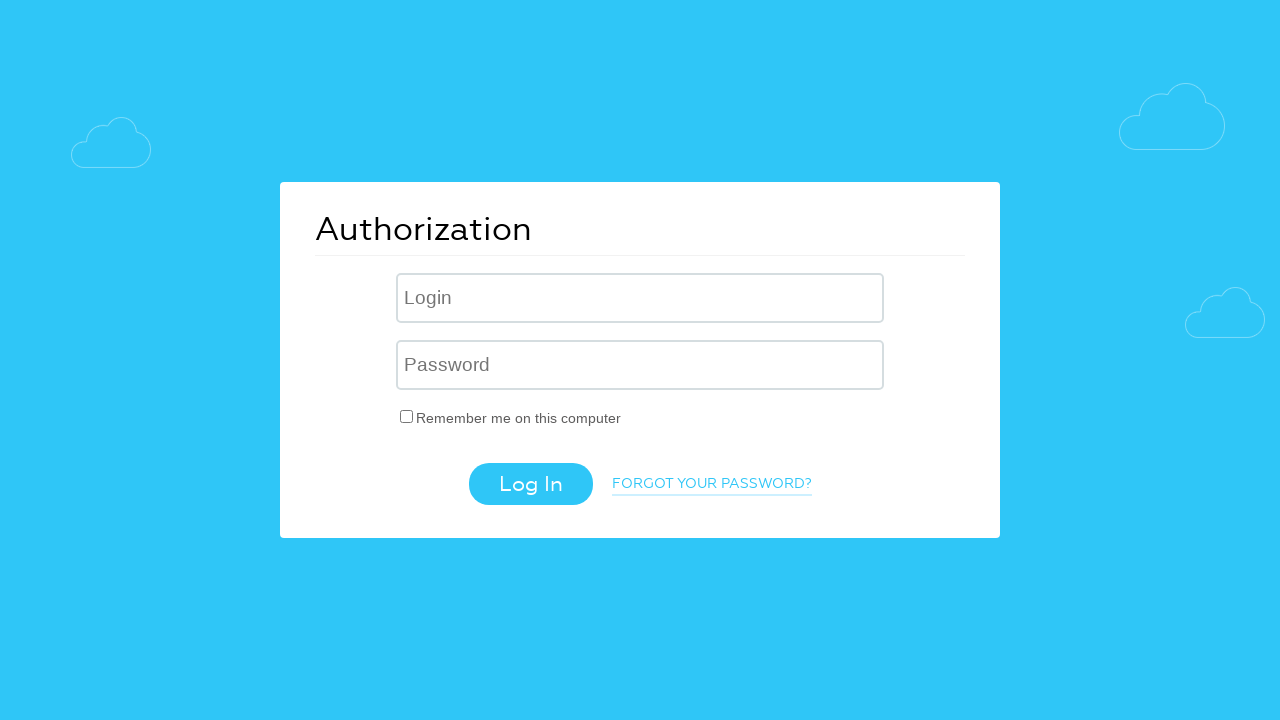

Retrieved 'Remember me' label text: 'Remember me on this computer'
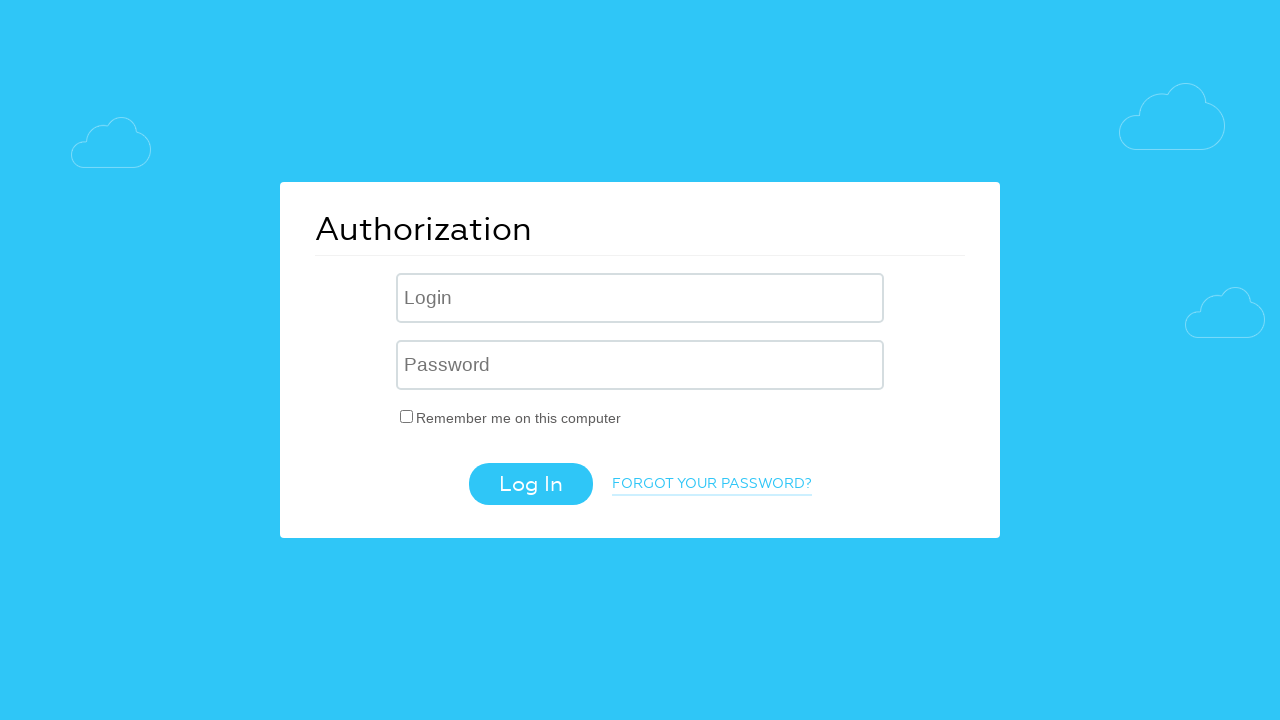

Verified 'Remember me' label text matches expected value
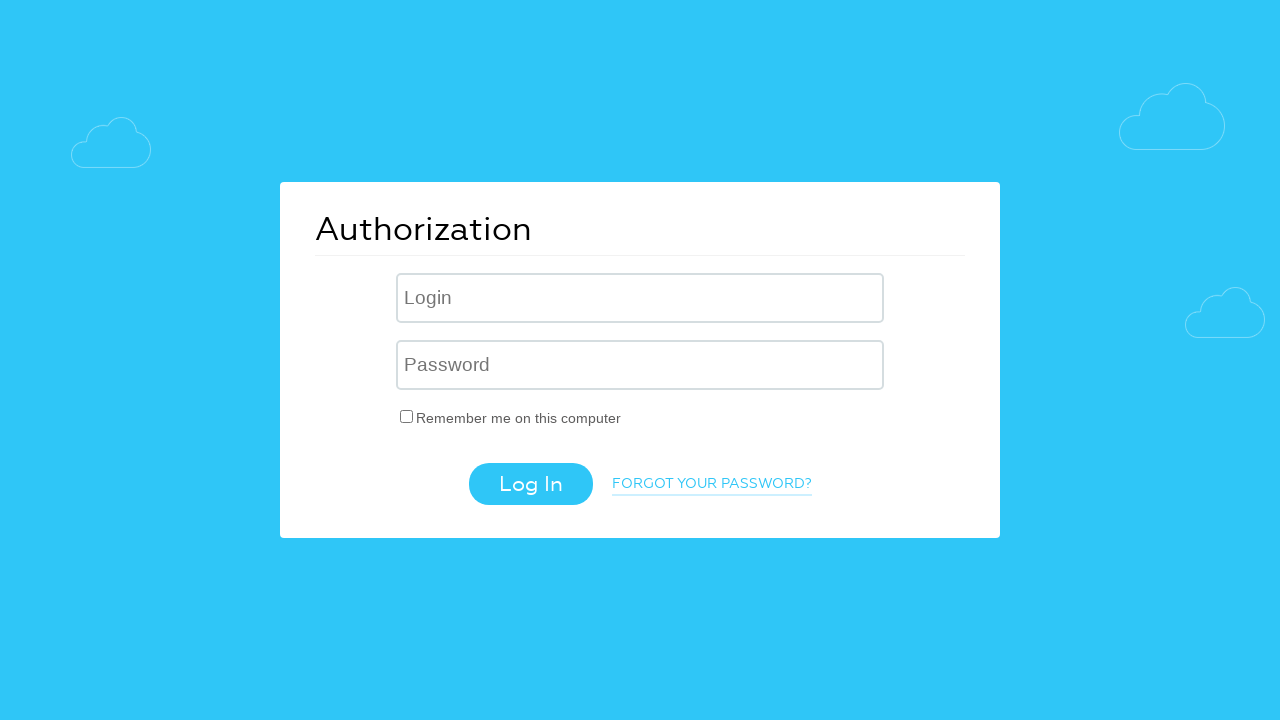

Located 'Forgot your password?' link element
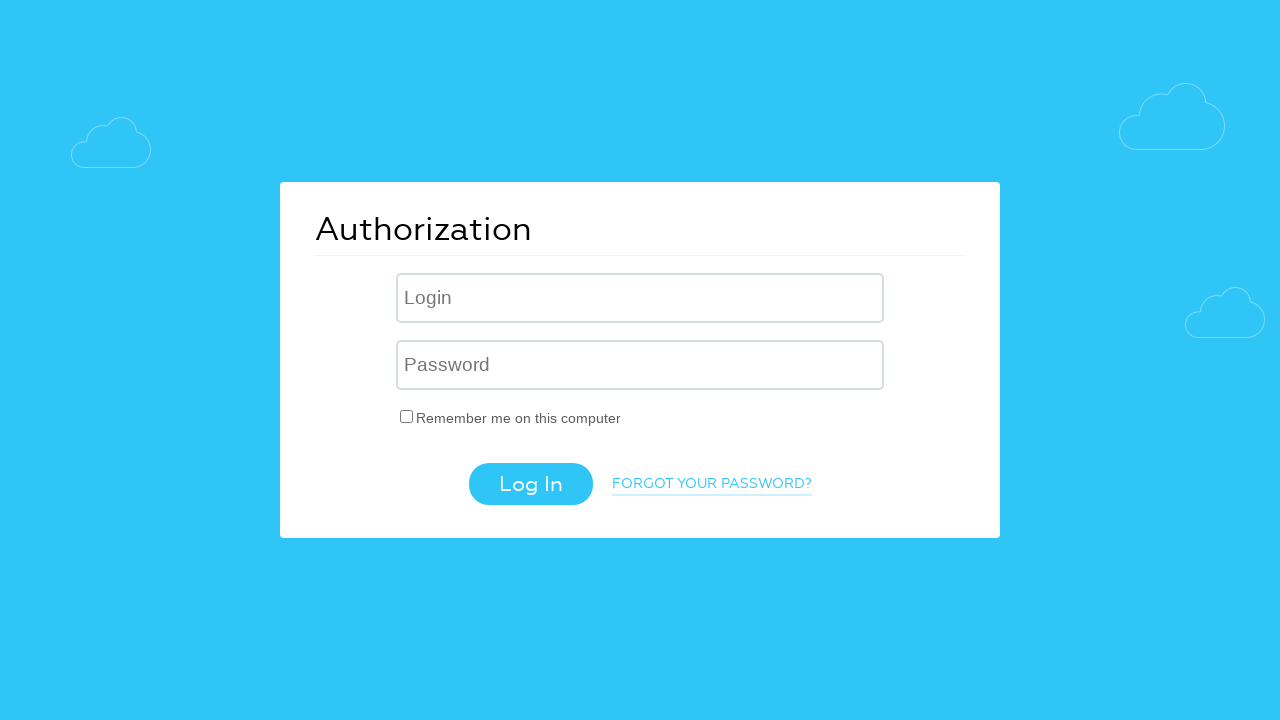

Retrieved 'Forgot your password?' link text: 'Forgot your password?'
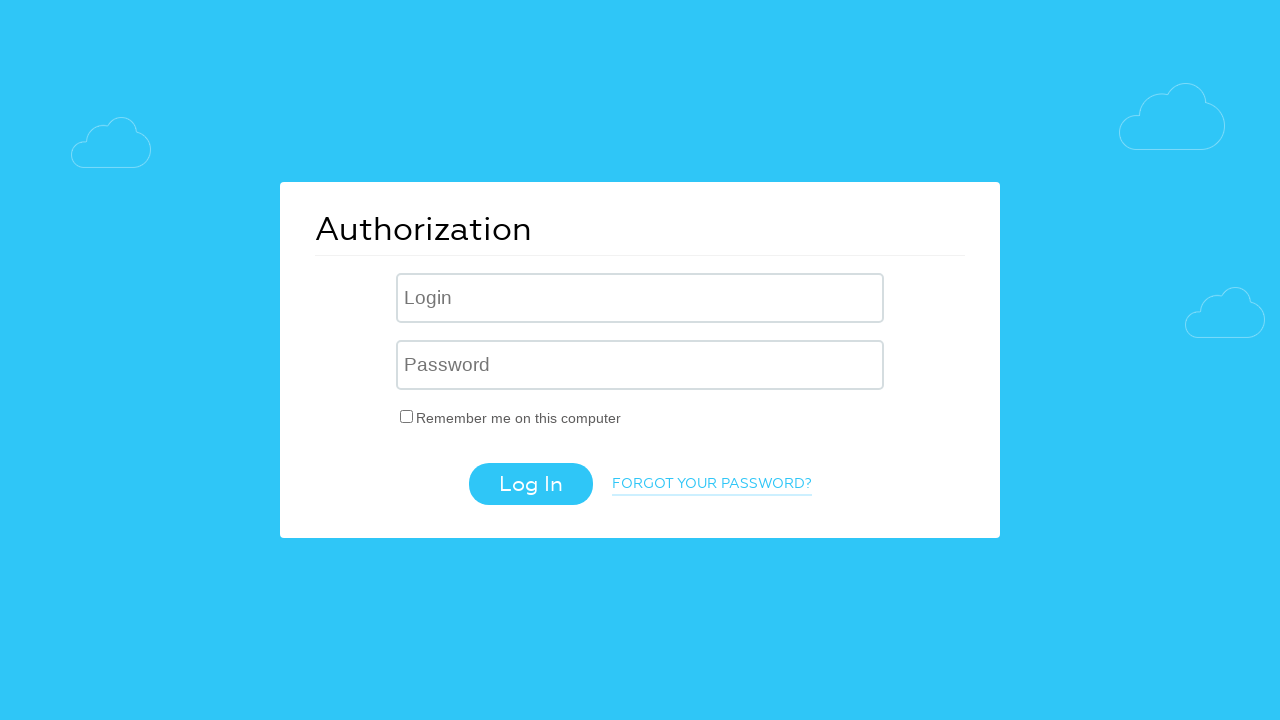

Verified 'Forgot your password?' link text matches expected value (case-insensitive)
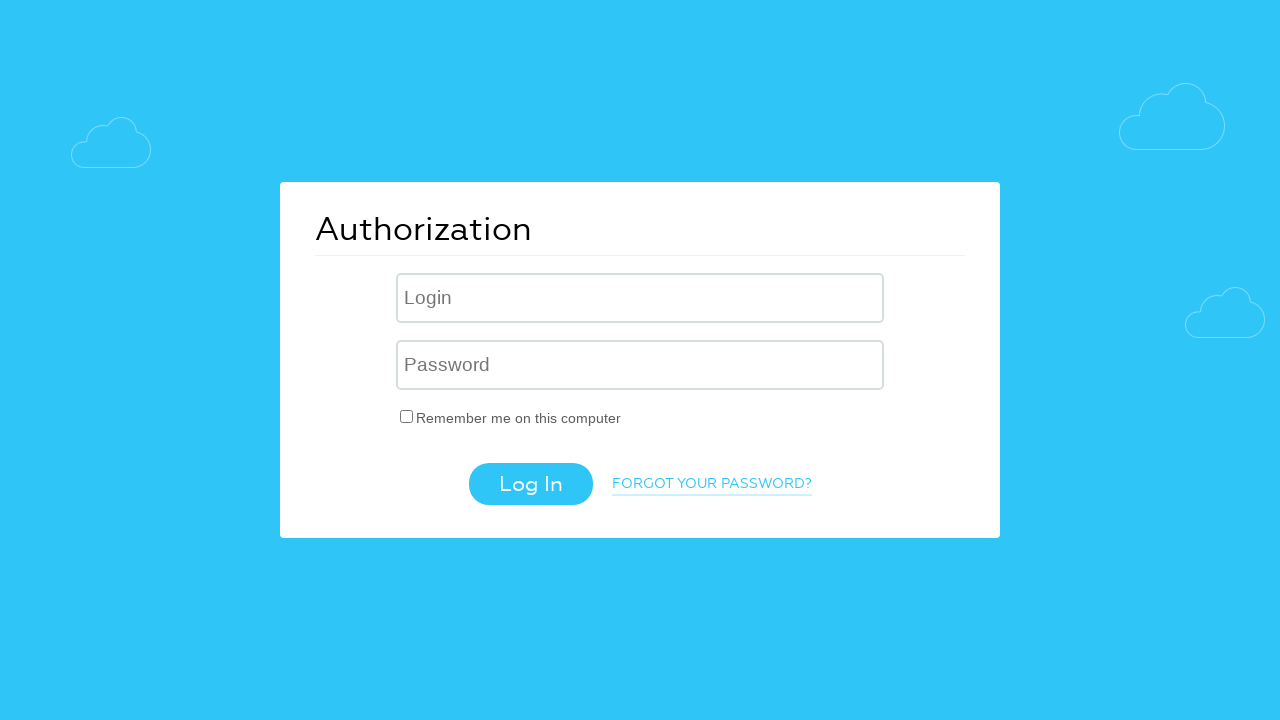

Retrieved 'Forgot your password?' link href attribute: '/?forgot_password=yes'
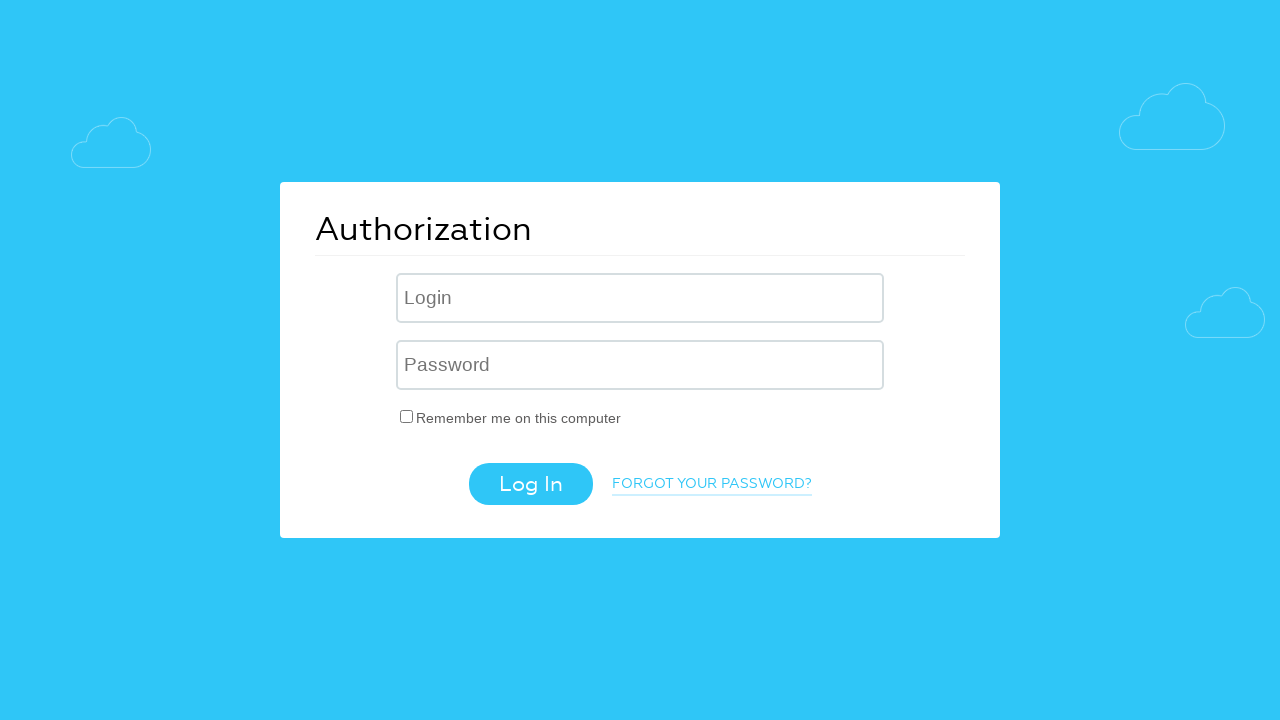

Verified href attribute contains expected value 'forgot_password=yes'
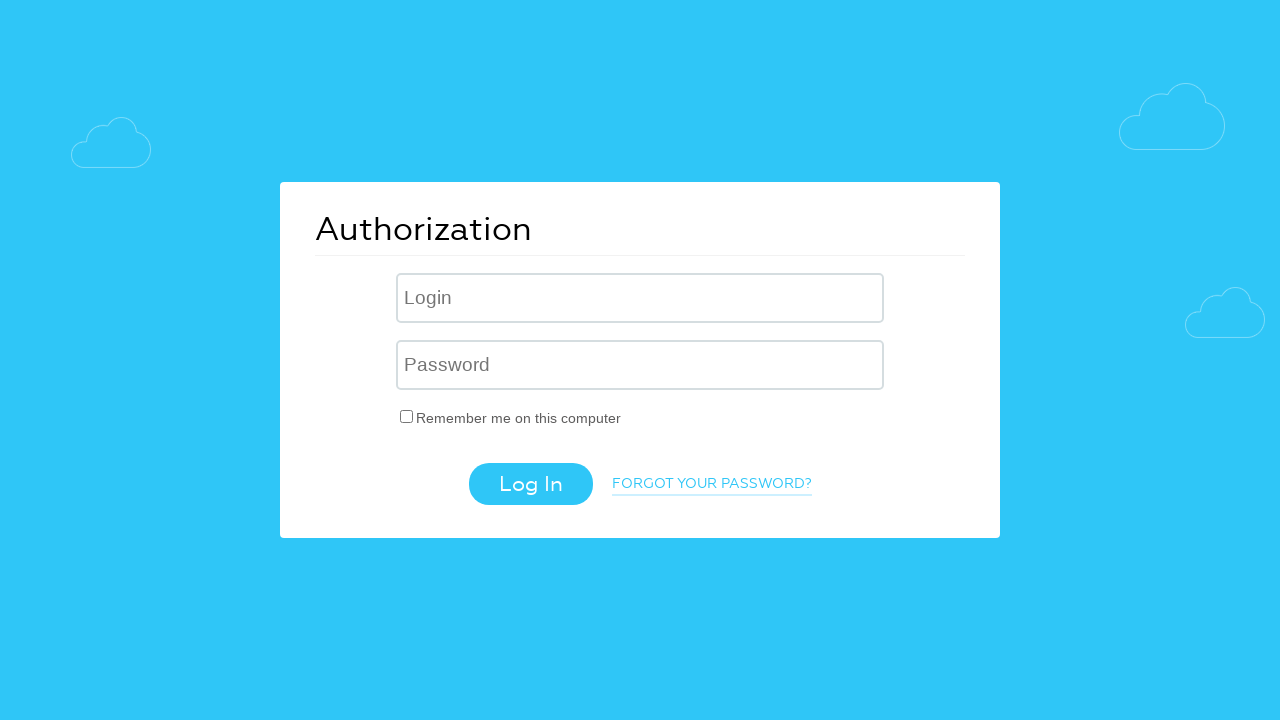

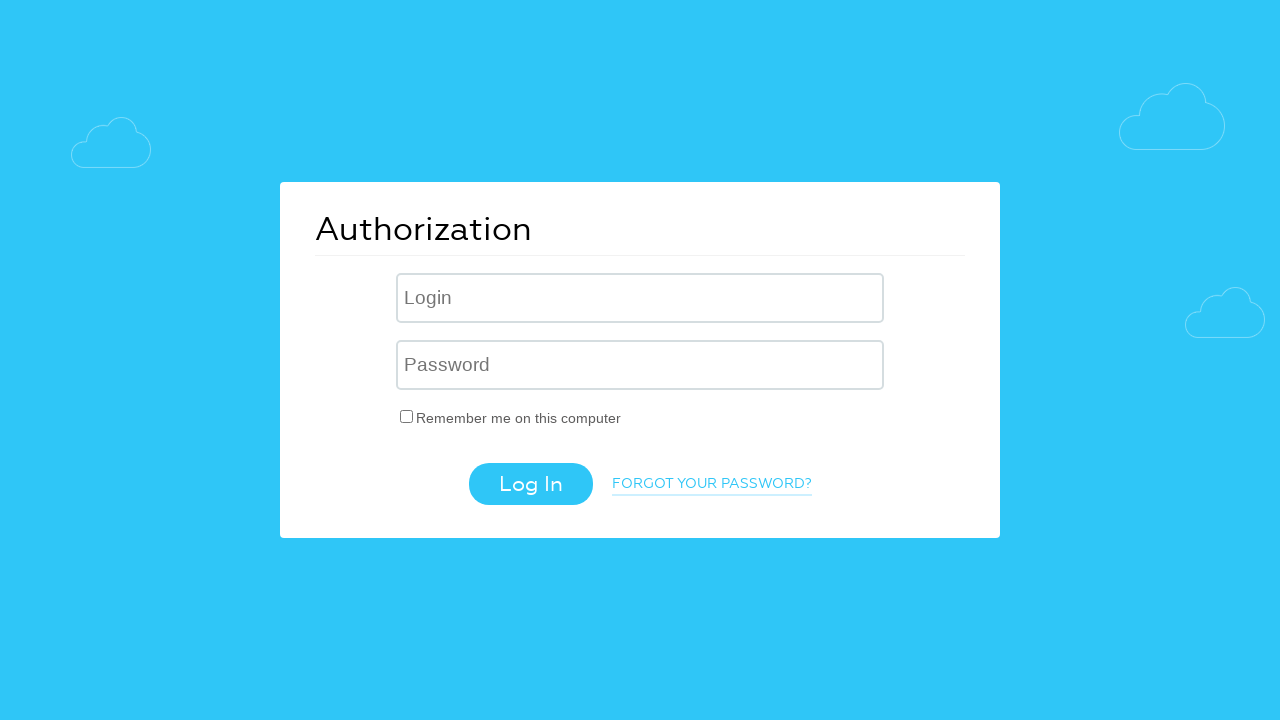